Navigates to a registration form and verifies the header text and first name input placeholder attribute

Starting URL: https://practice.cydeo.com/registration_form

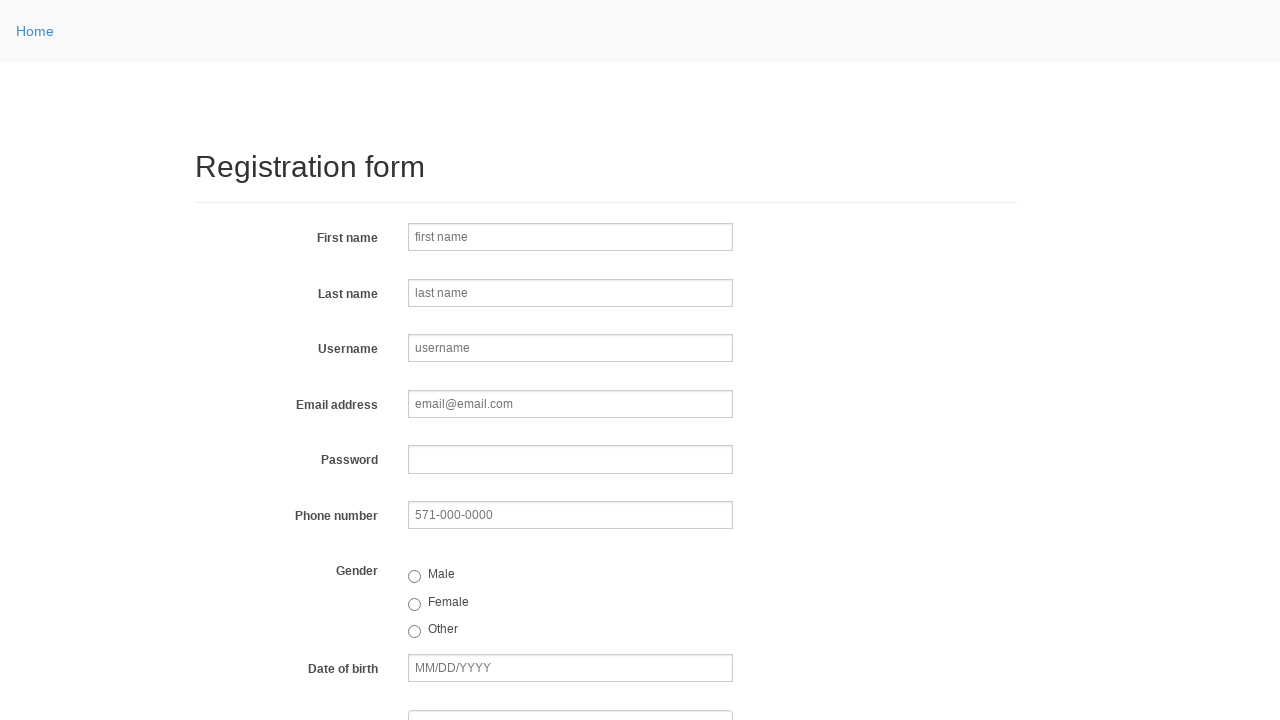

Navigated to registration form page
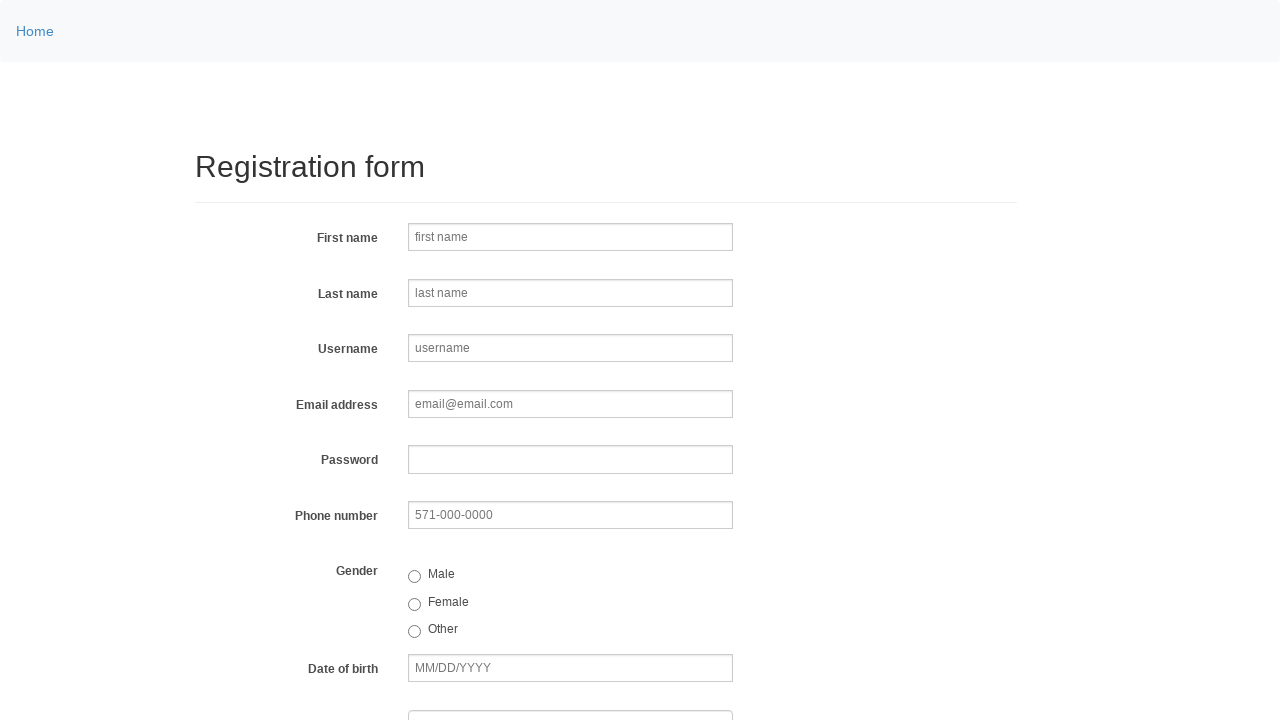

Located h2 header element
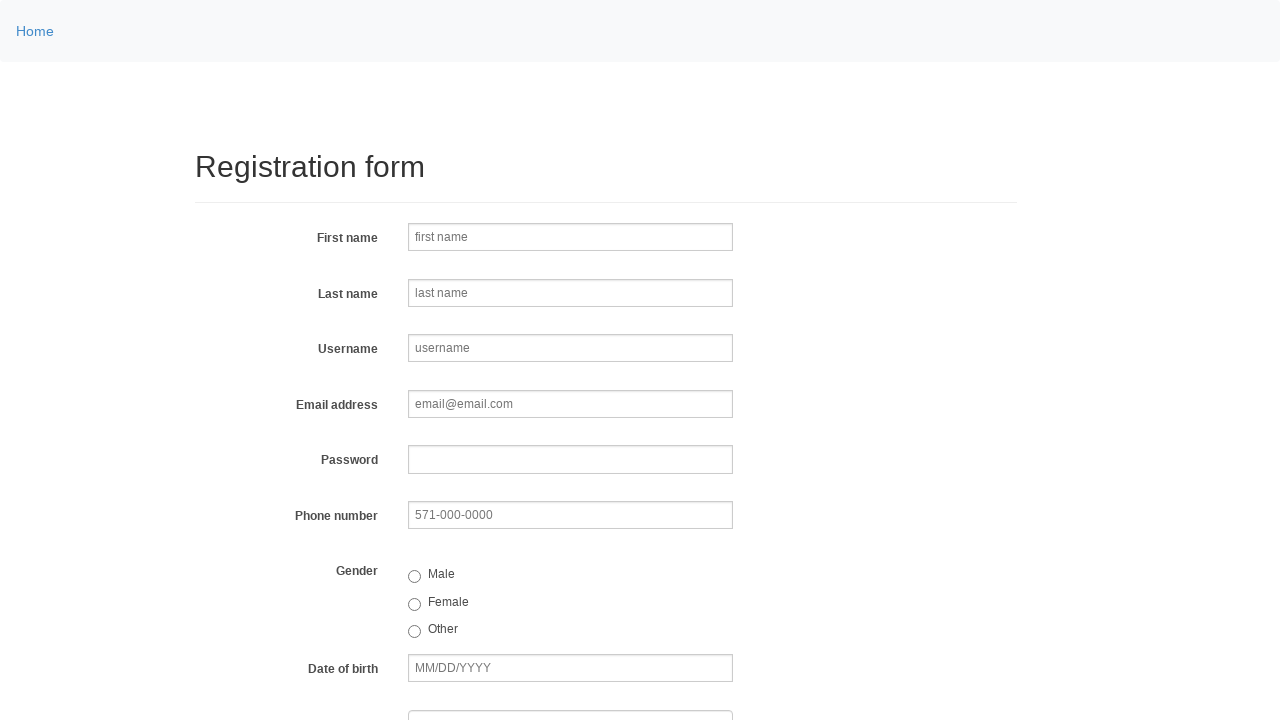

Retrieved header text: 'Registration form'
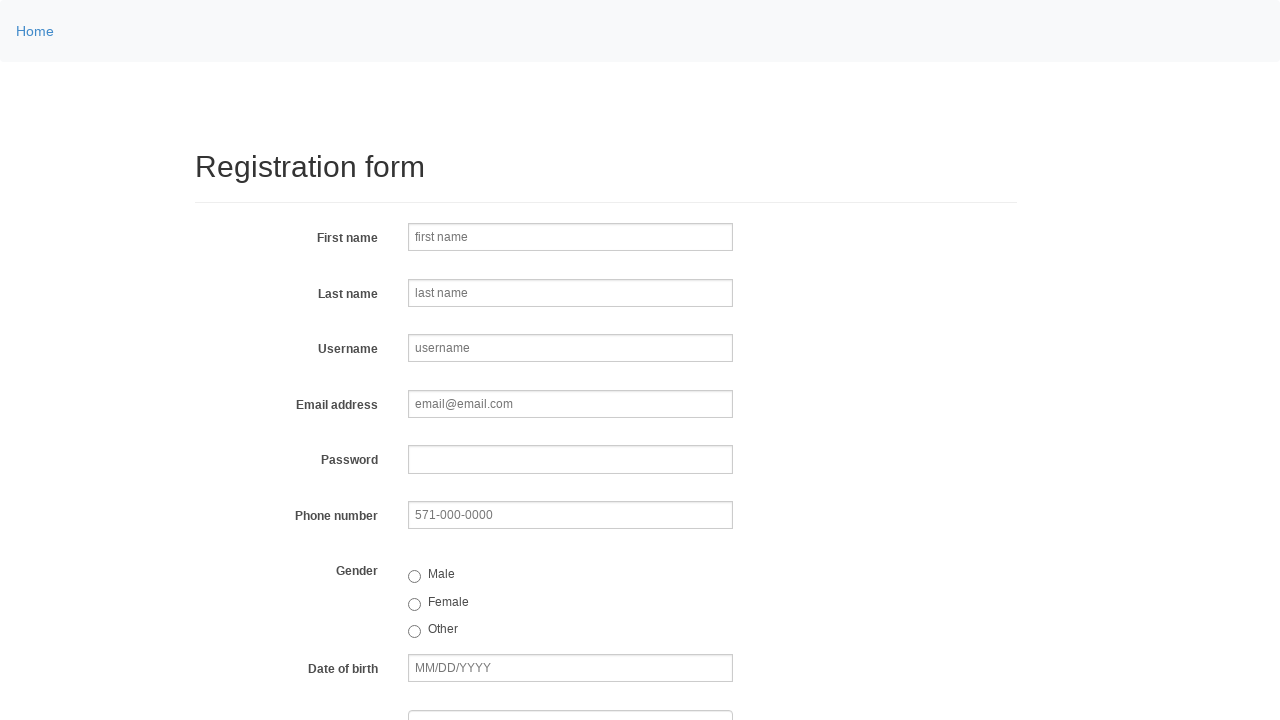

Verified header text matches 'Registration form'
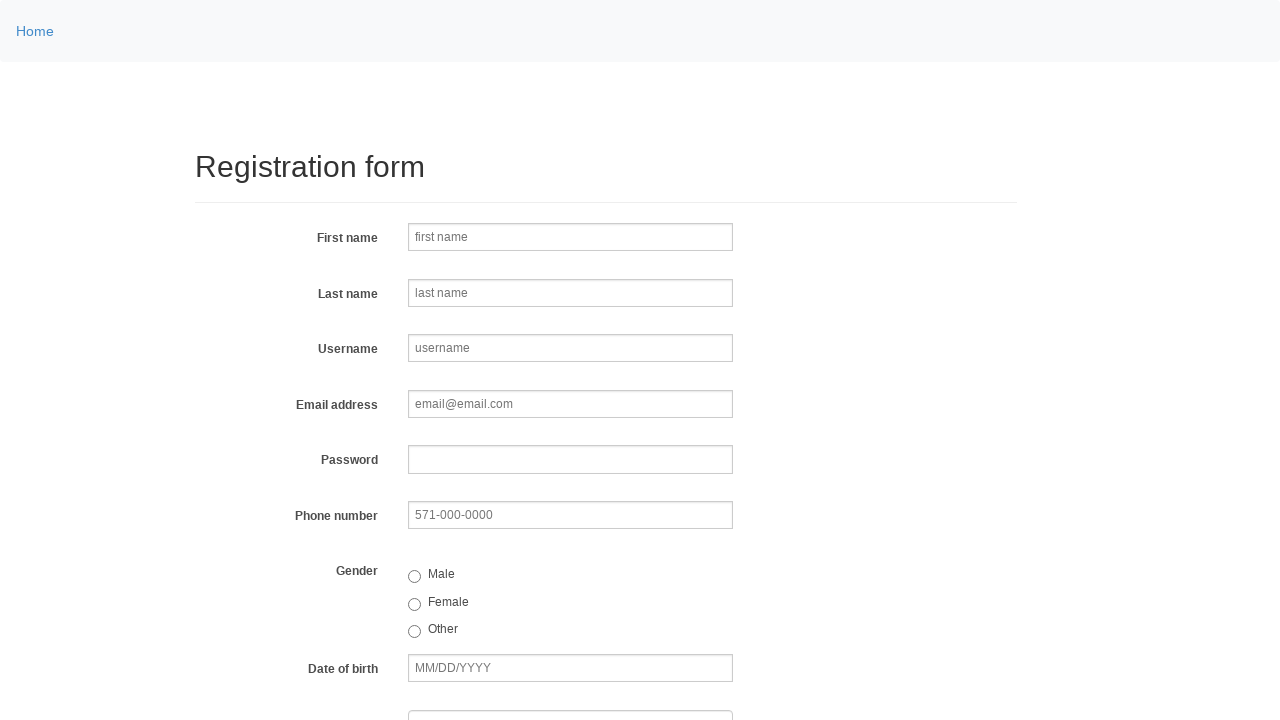

Located first name input element
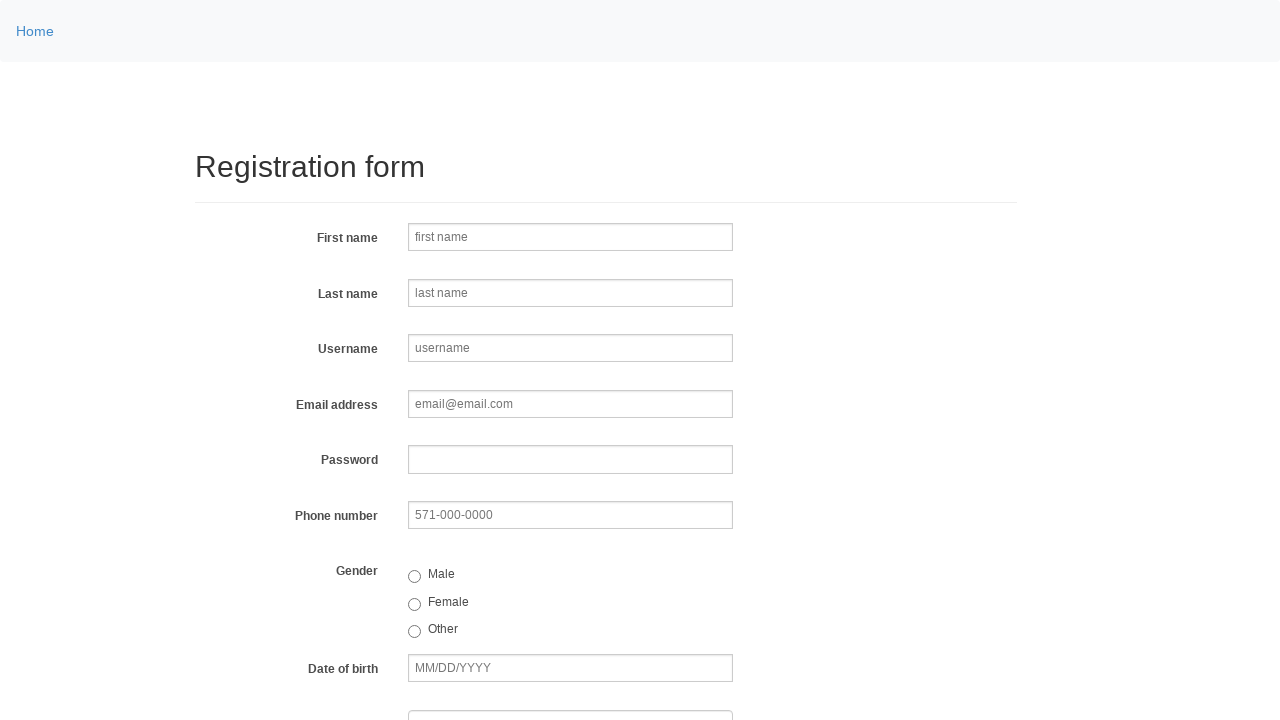

Retrieved placeholder attribute: 'first name'
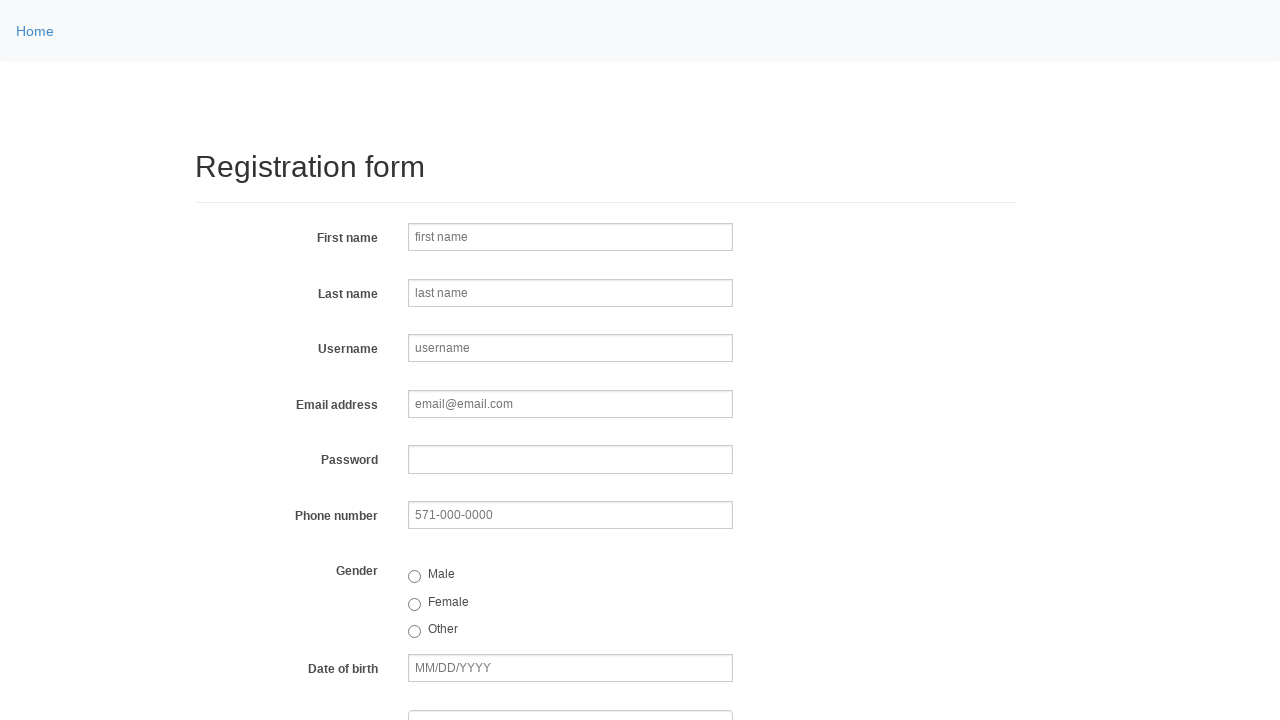

Verified first name input placeholder matches 'first name'
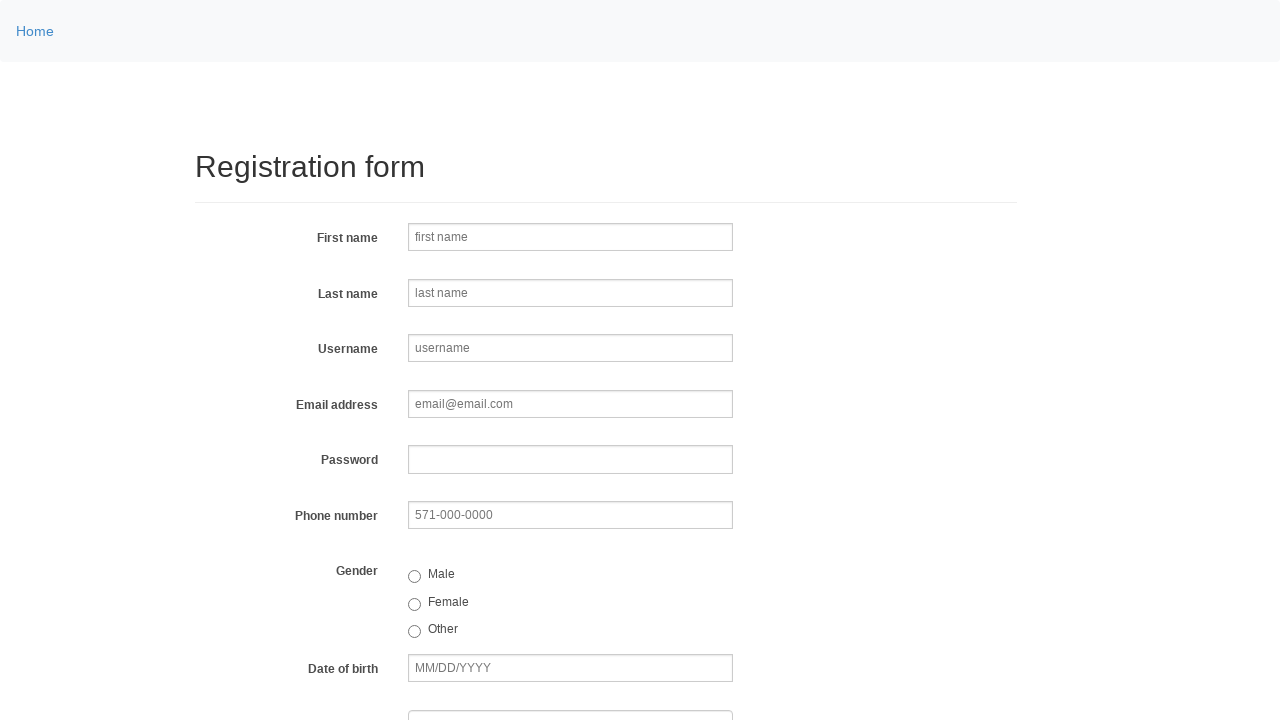

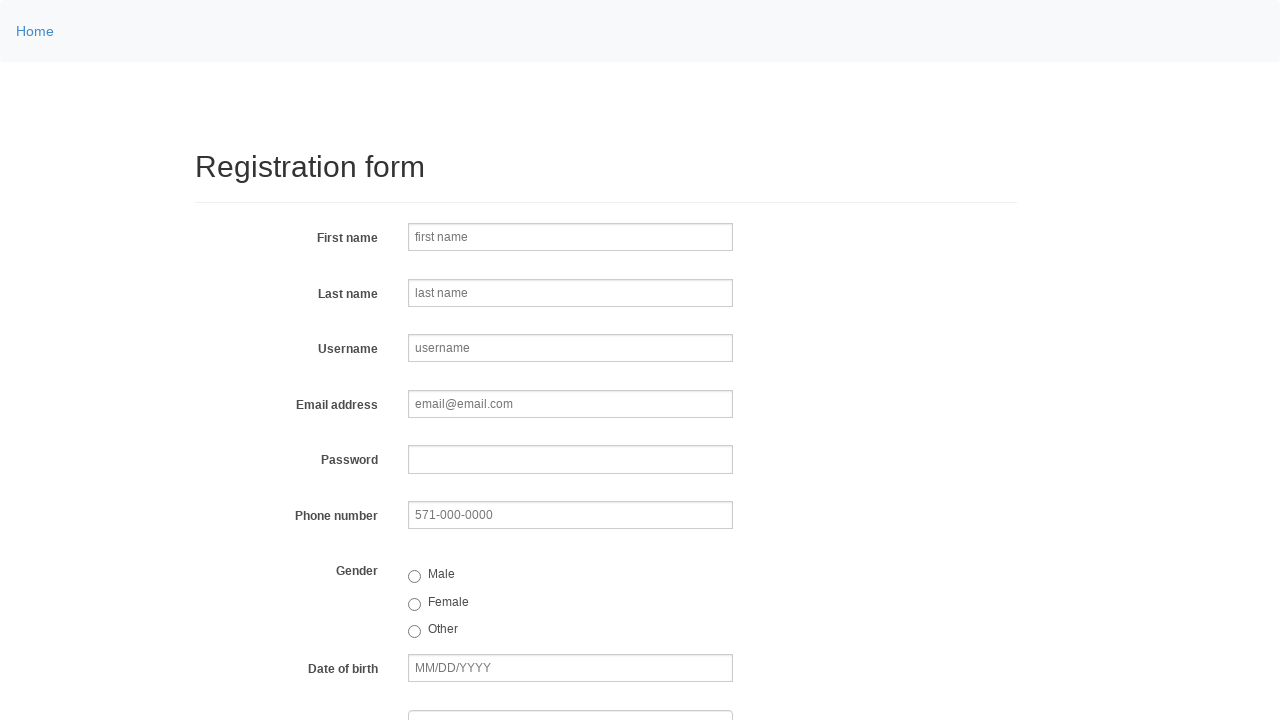